Tests that the Nome field accepts a string containing numbers

Starting URL: https://tc-1-final-parte1.vercel.app/

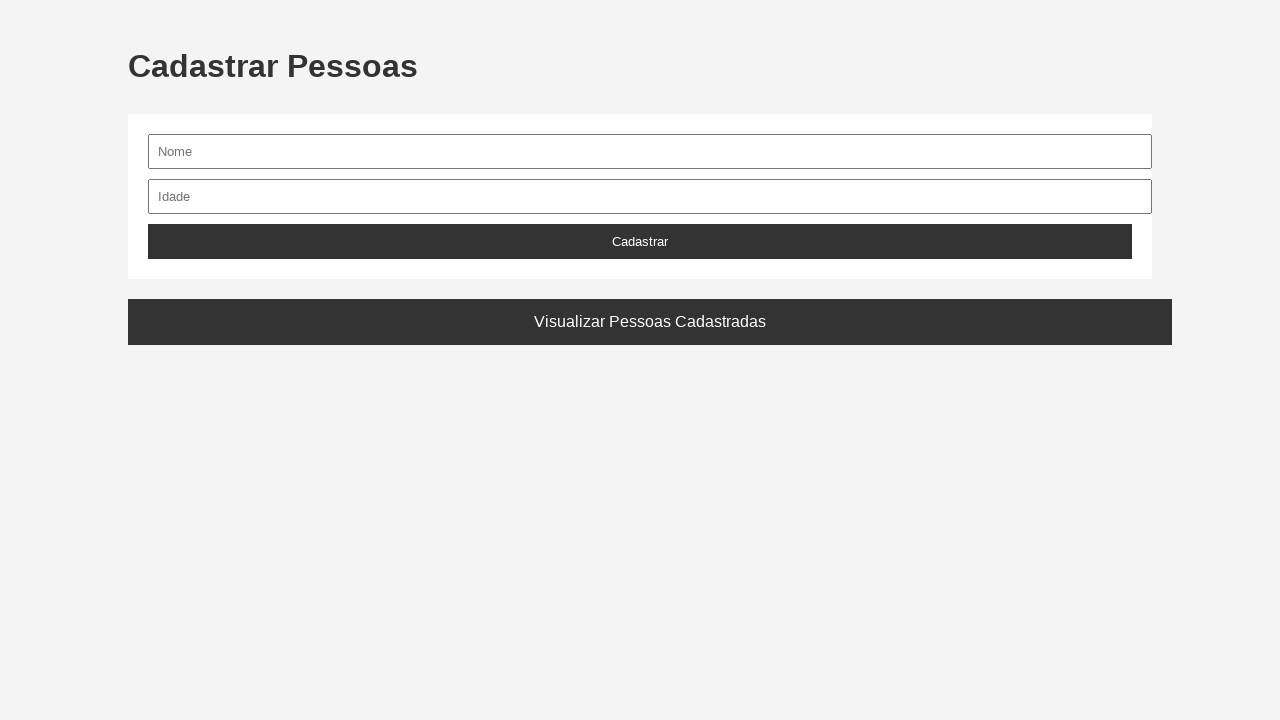

Filled Nome field with 'João123' containing numbers on #nome
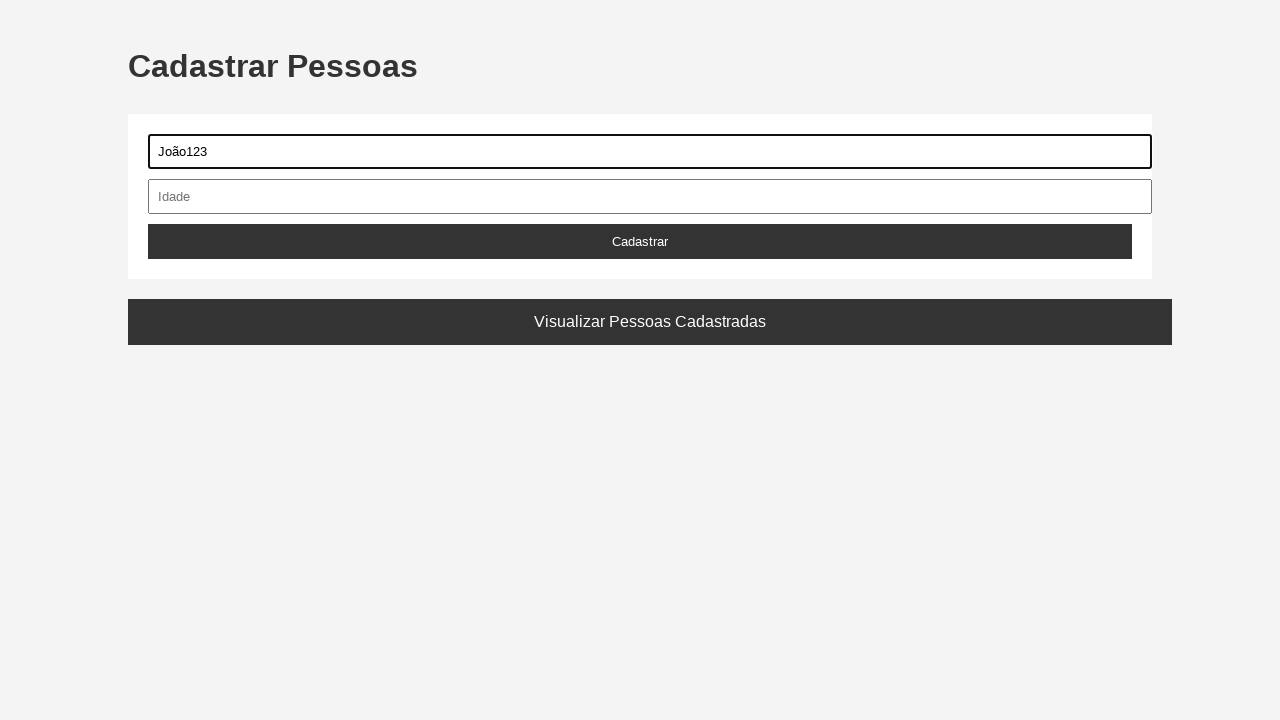

Verified that Nome field correctly contains 'João123'
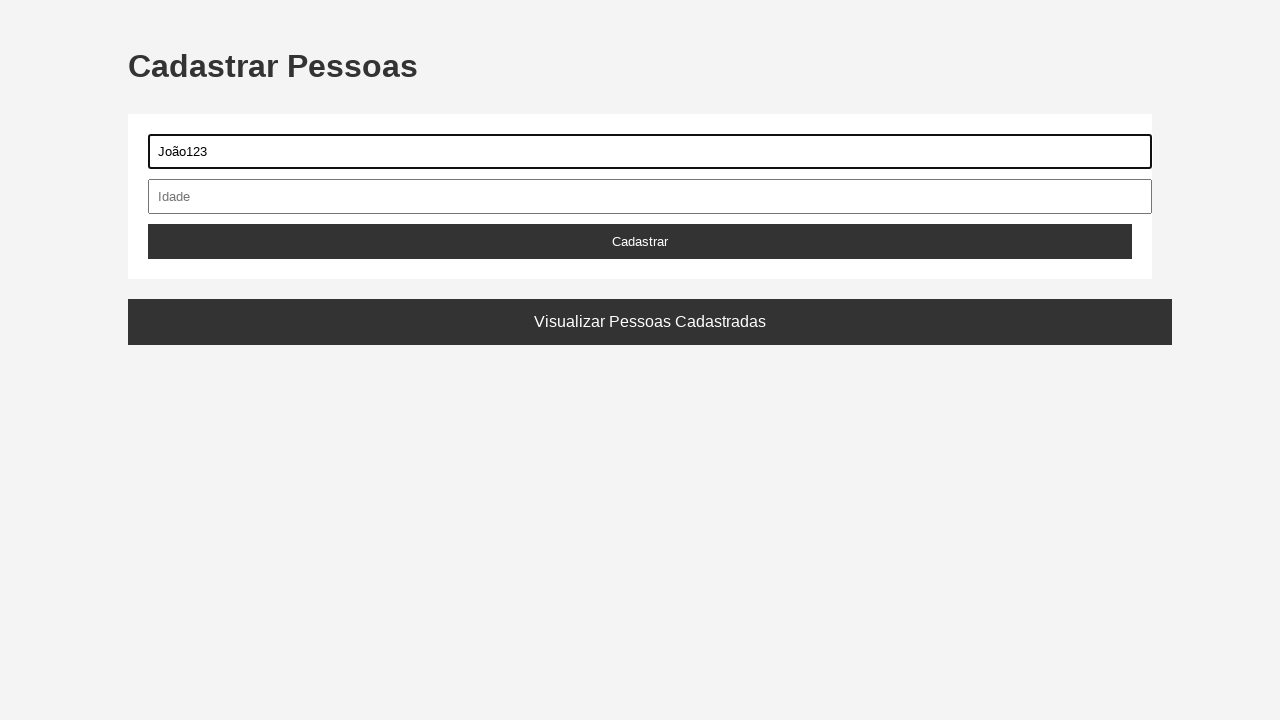

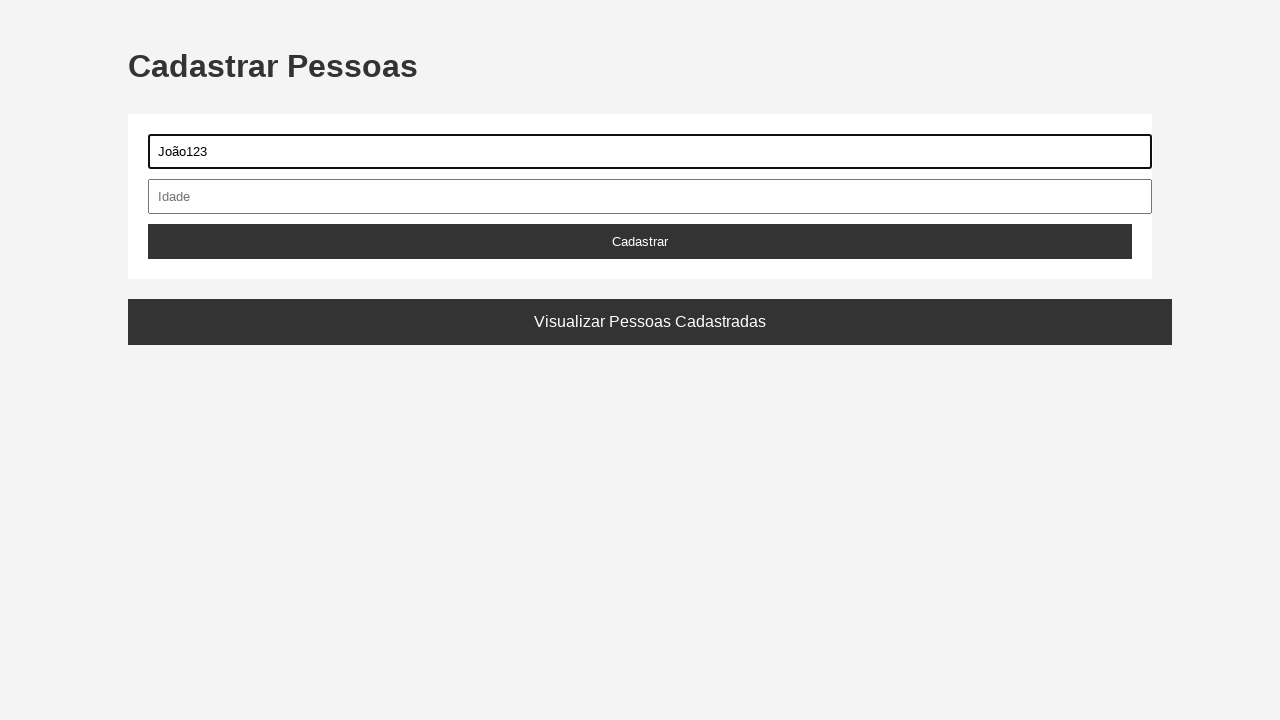